Tests checkbox selection functionality by clicking the checkbox and verifying its selected state changes

Starting URL: http://the-internet.herokuapp.com/dynamic_controls

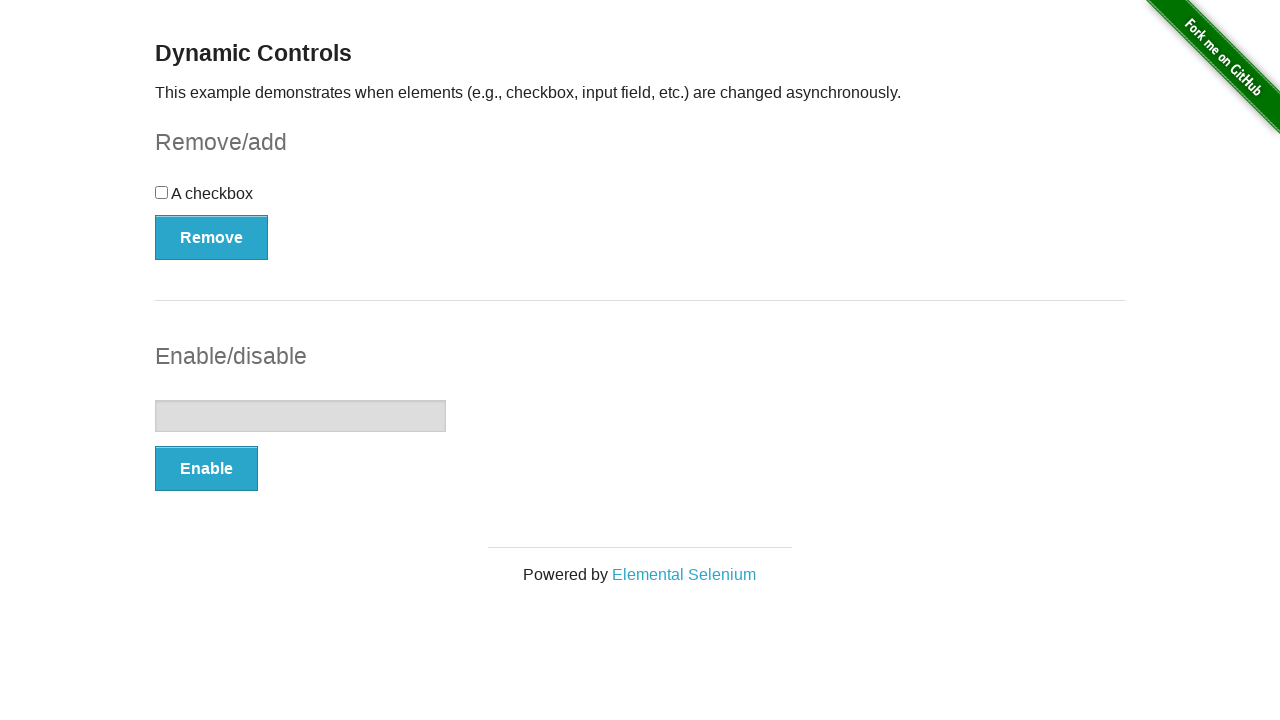

Located checkbox element on the page
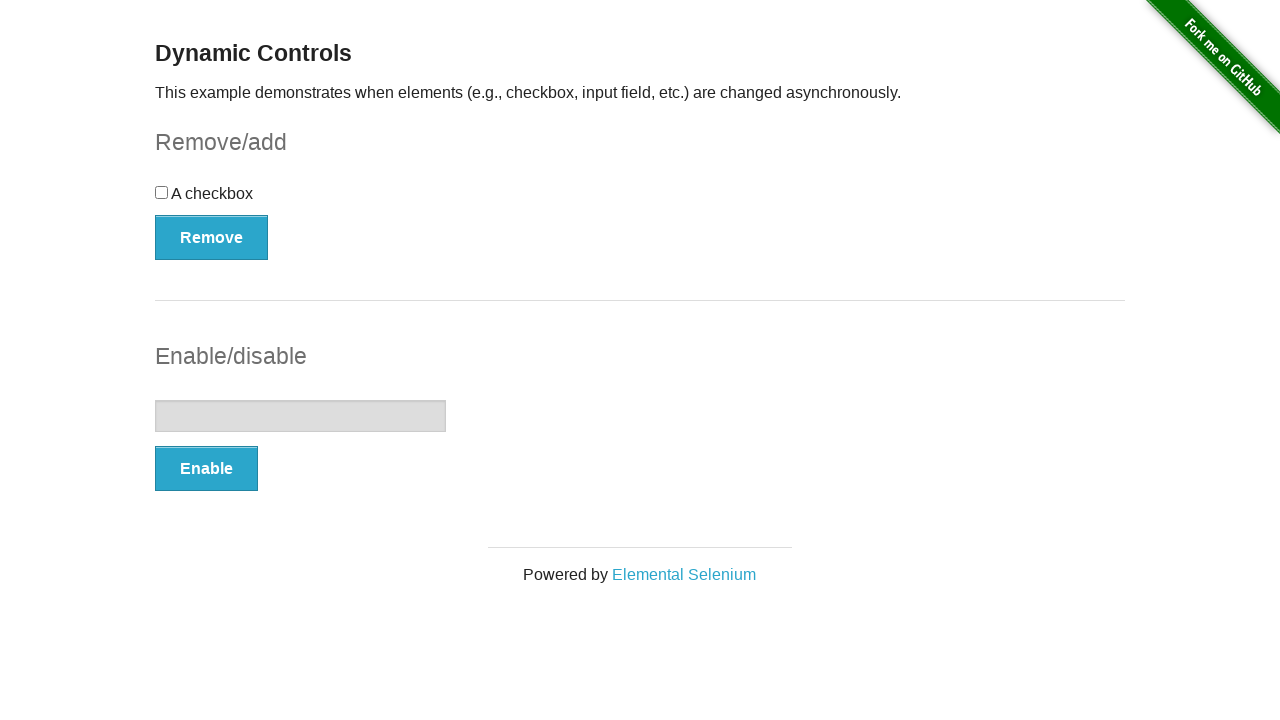

Clicked checkbox to select it at (162, 192) on input[type='checkbox']
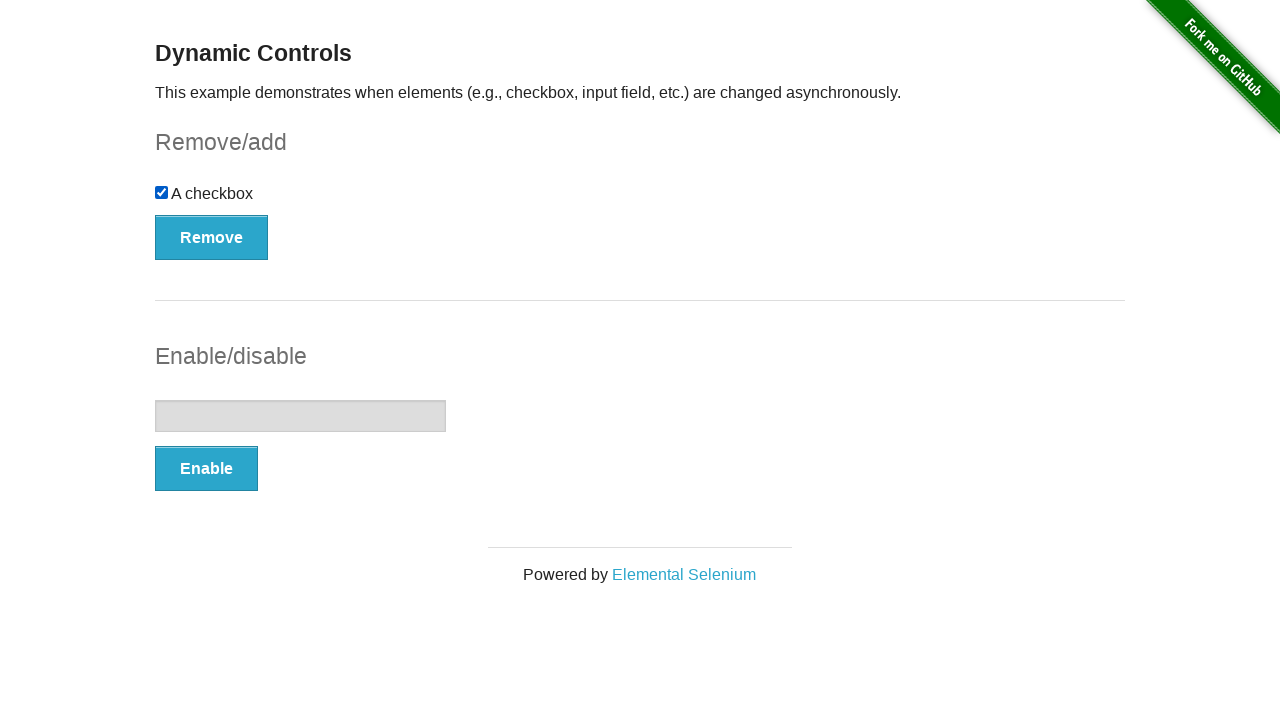

Verified checkbox is now selected
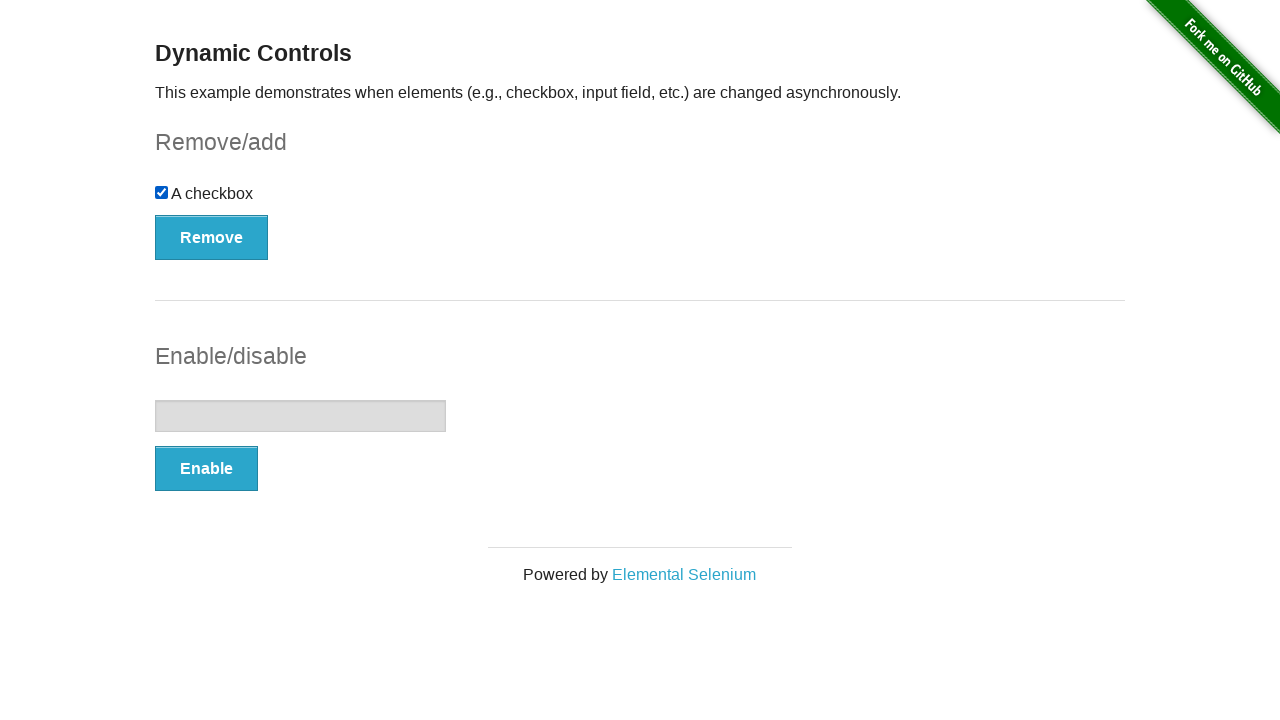

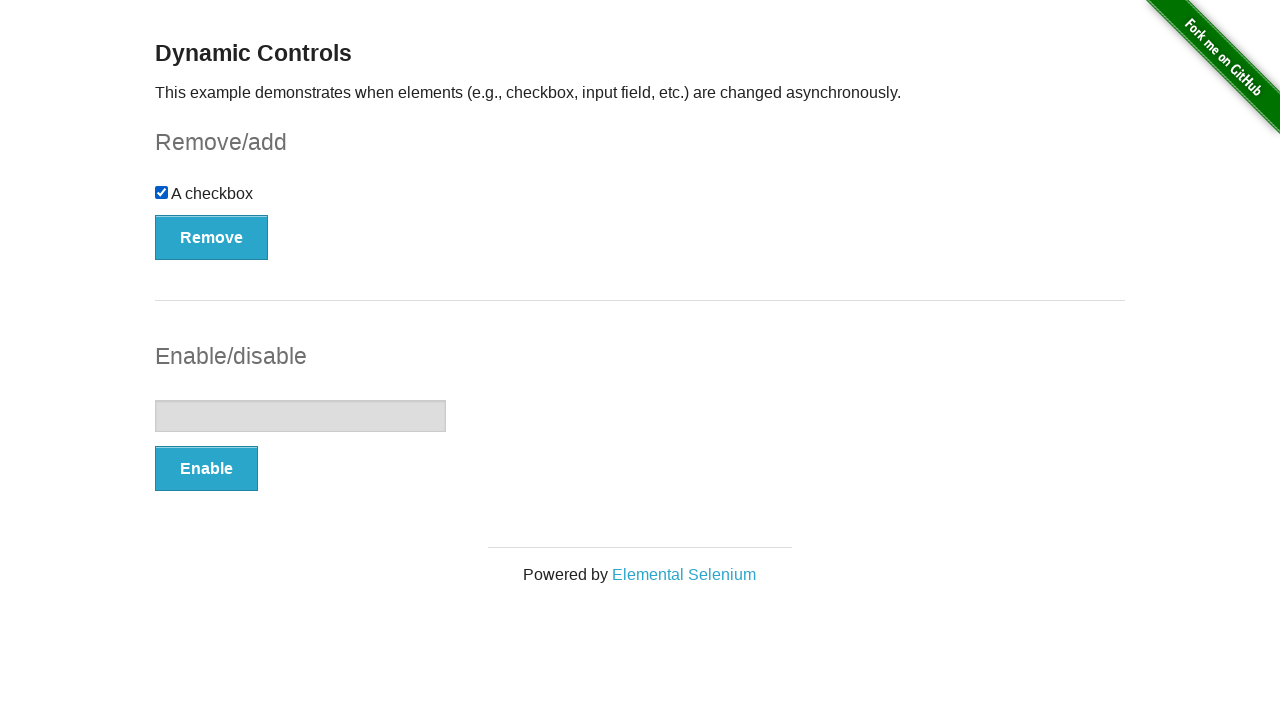